Navigates to the Demoblaze e-commerce demo site homepage and waits for it to load

Starting URL: https://www.demoblaze.com/index.html

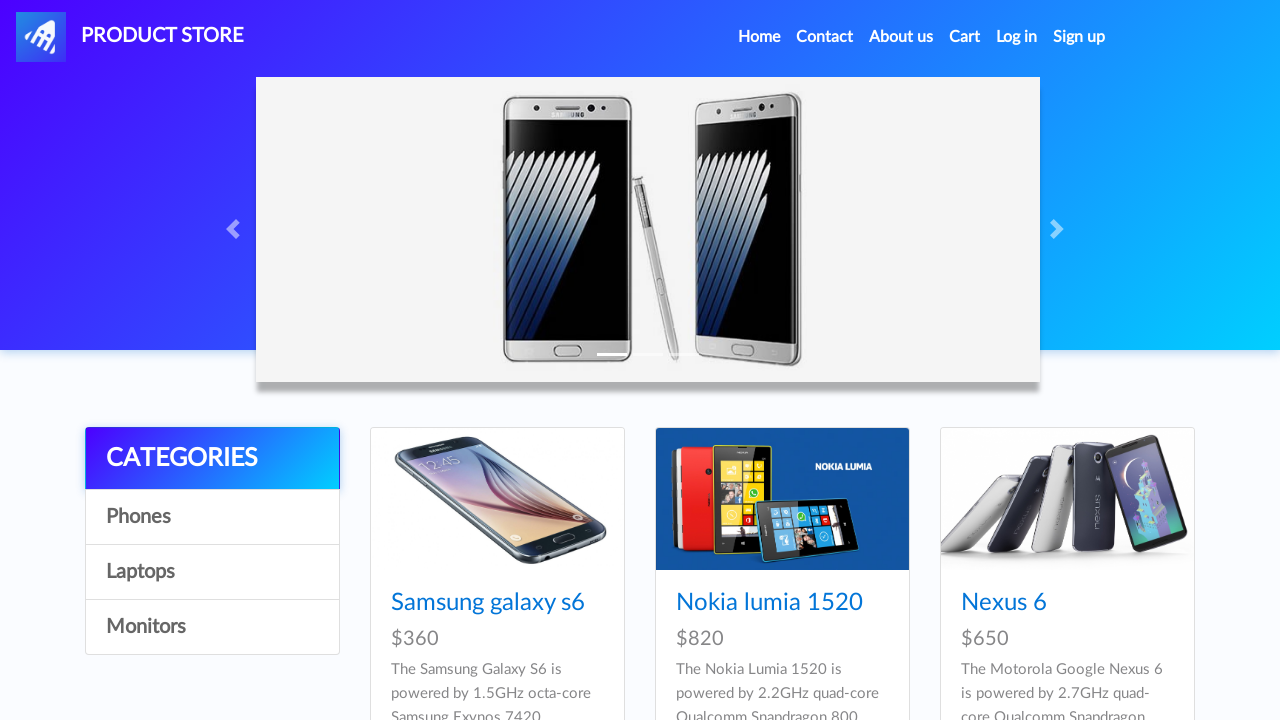

Navigated to Demoblaze homepage and waited for DOM to load
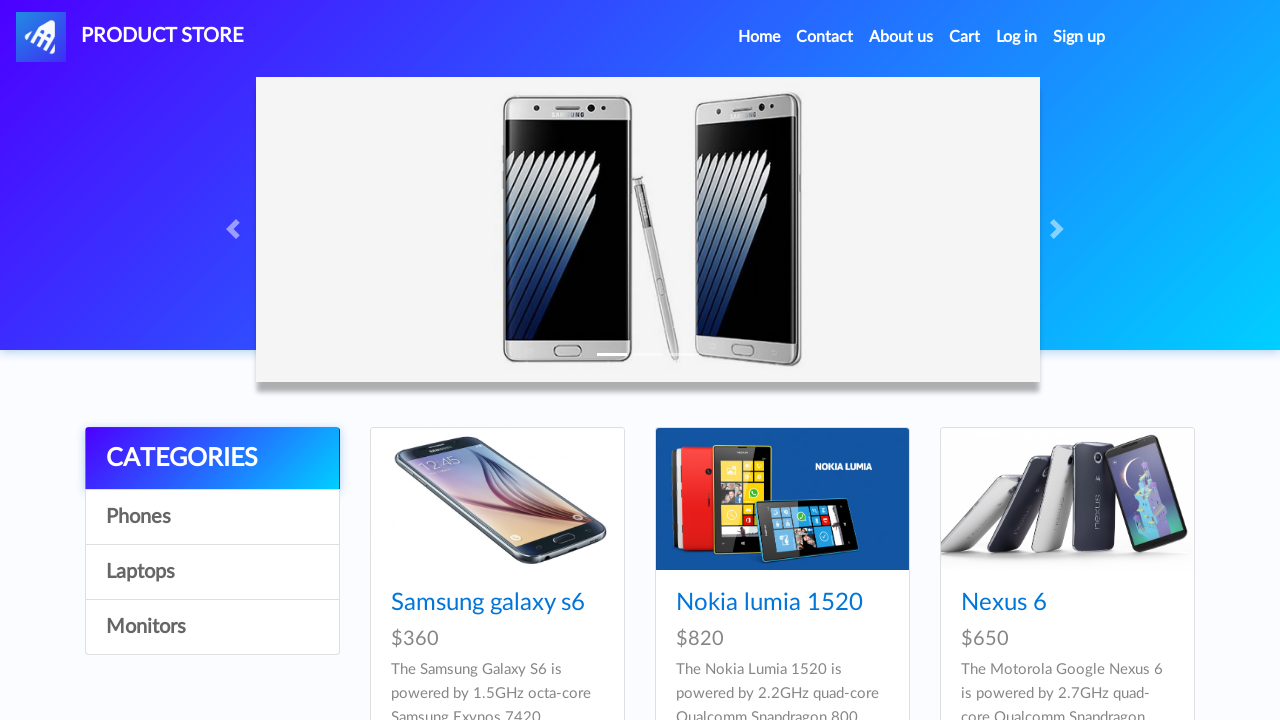

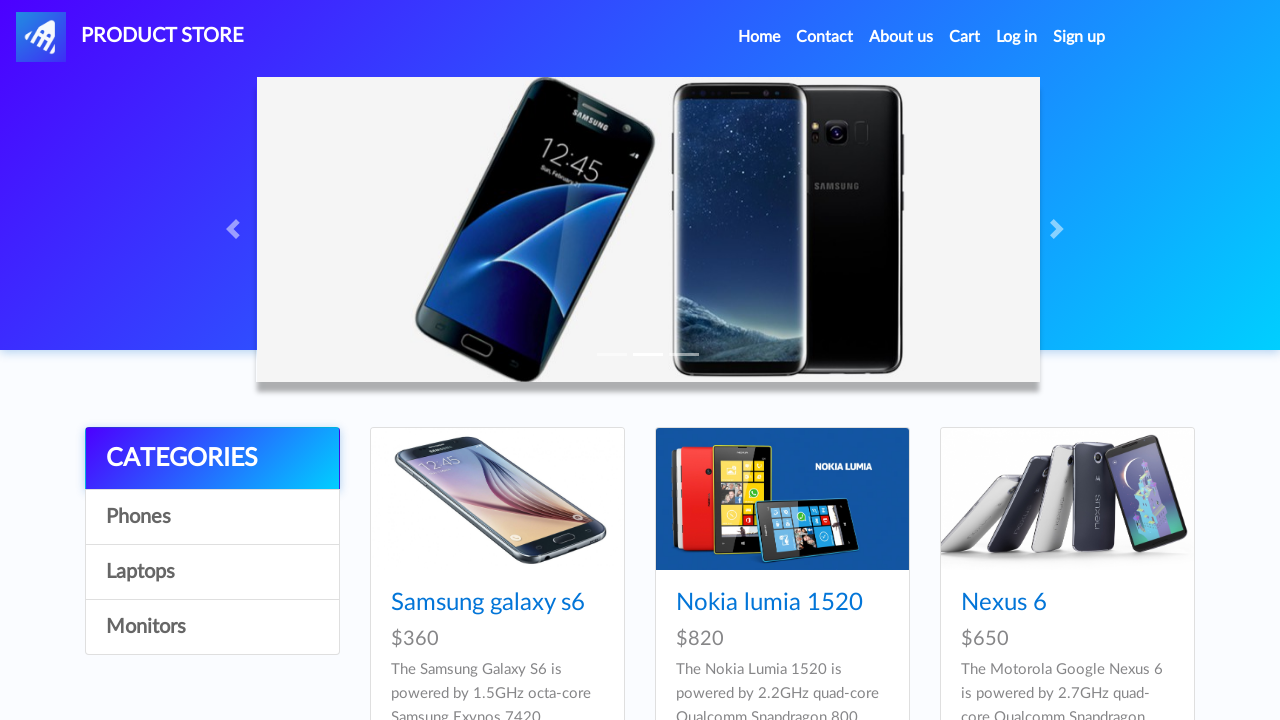